Opens a blog page and clicks on a link to open a popup window, demonstrating popup handling

Starting URL: http://omayo.blogspot.com/

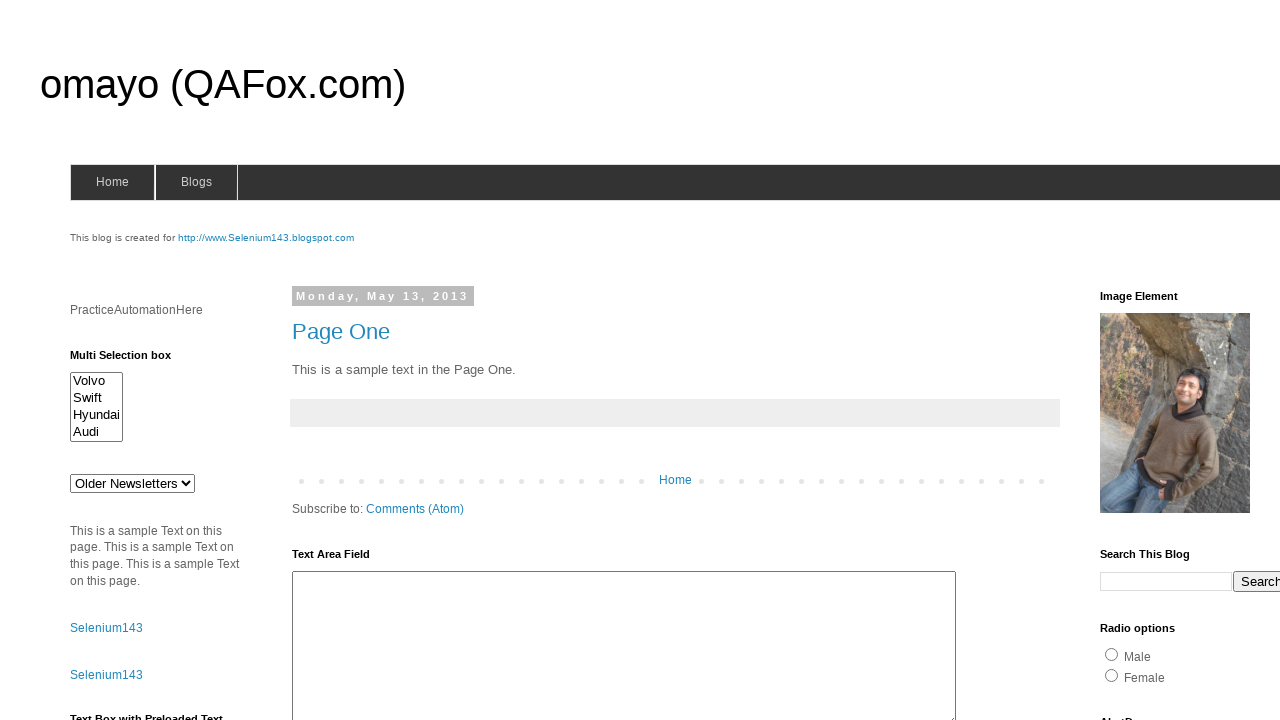

Clicked on 'Open a popup window' link to demonstrate popup handling at (132, 360) on text=Open a popup window
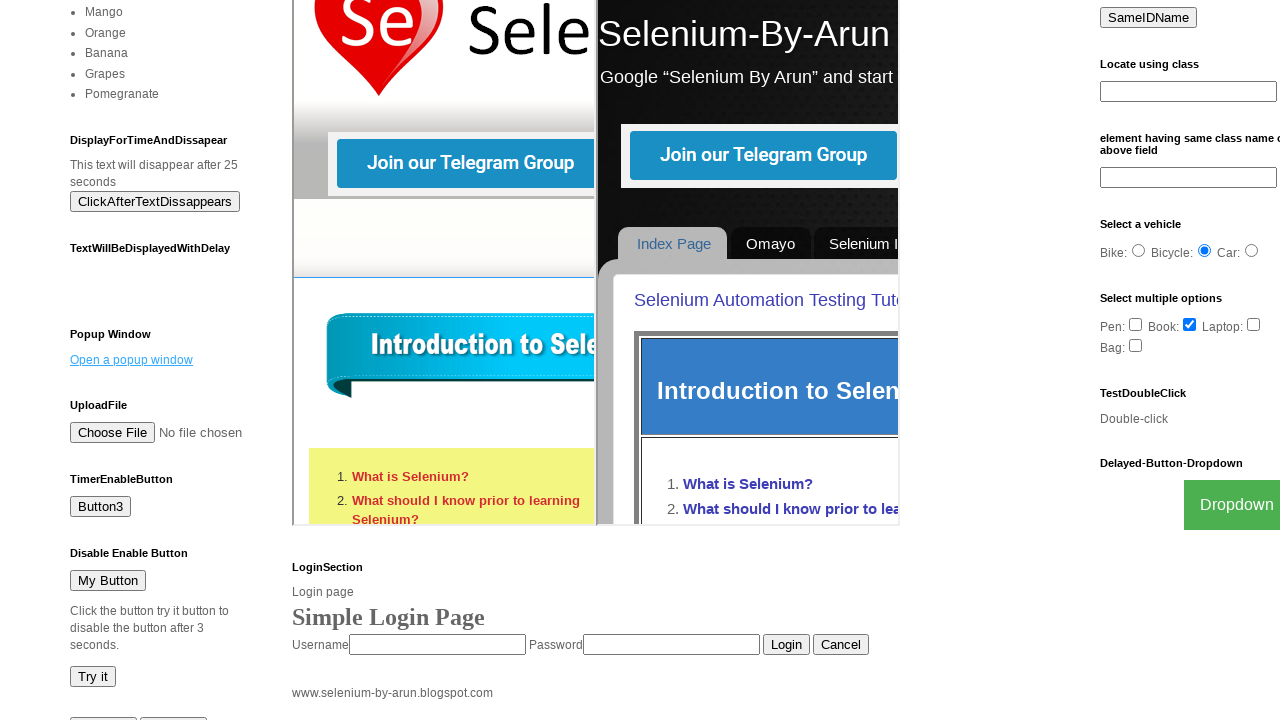

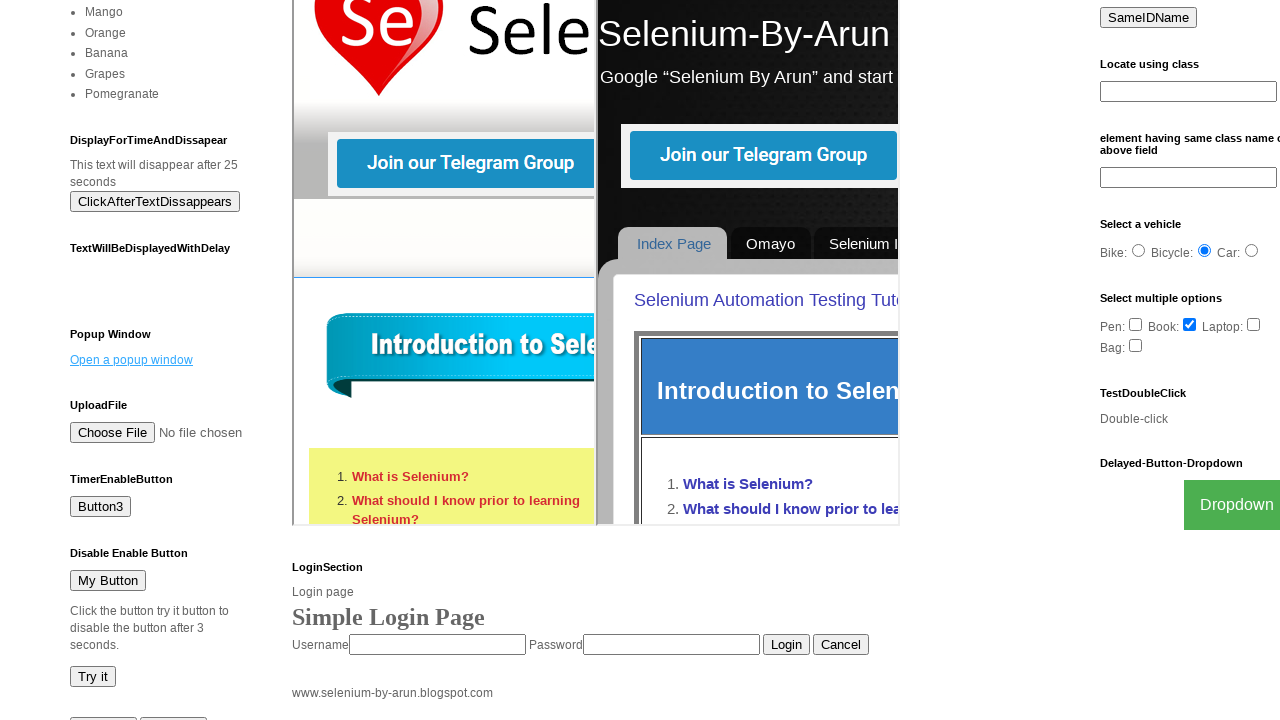